Tests handling a confirmation alert by clicking a button that triggers a confirm dialog and dismissing it (clicking Cancel)

Starting URL: https://testautomationpractice.blogspot.com/

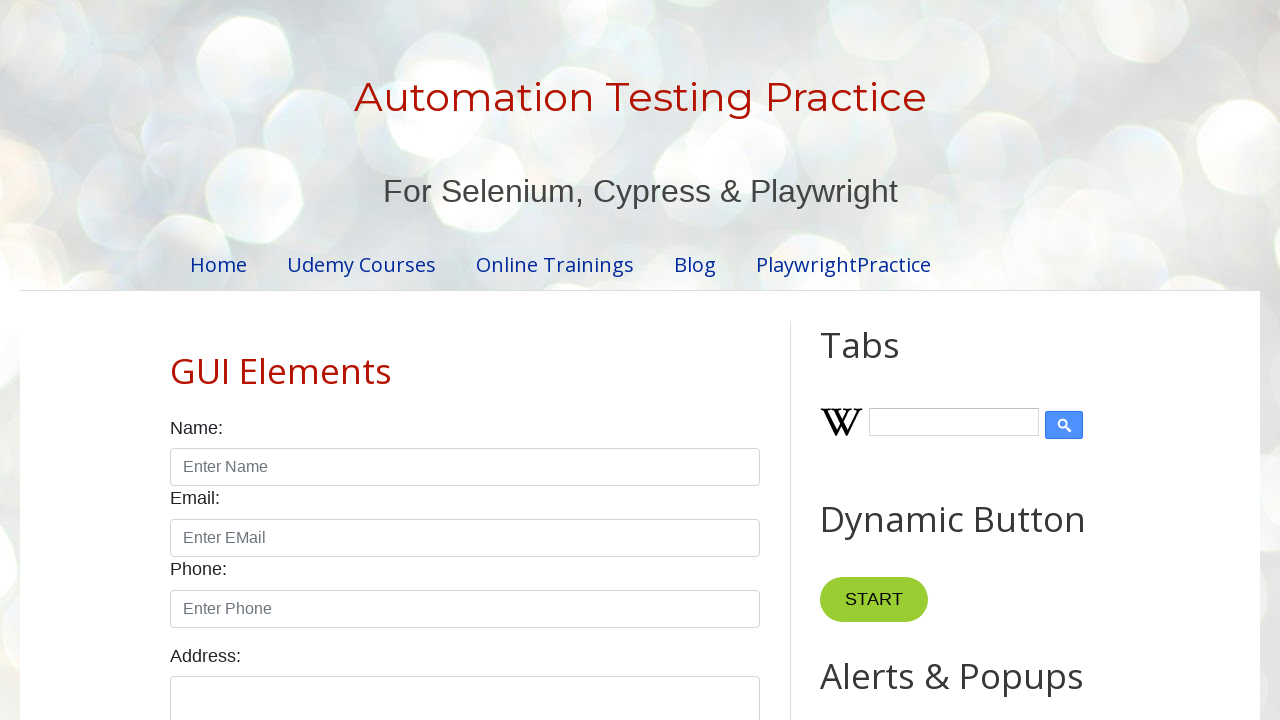

Set up dialog handler to dismiss confirmation dialogs
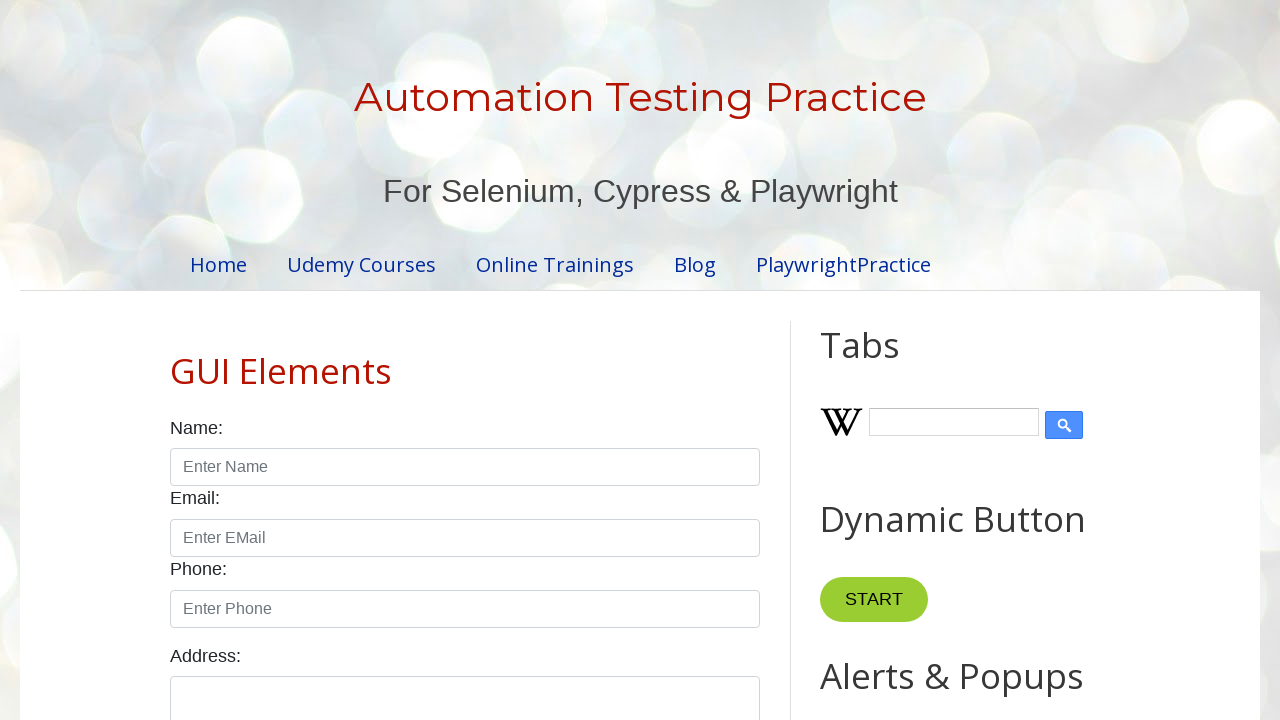

Clicked confirm button to trigger confirmation alert at (912, 360) on xpath=//button[@id='confirmBtn']
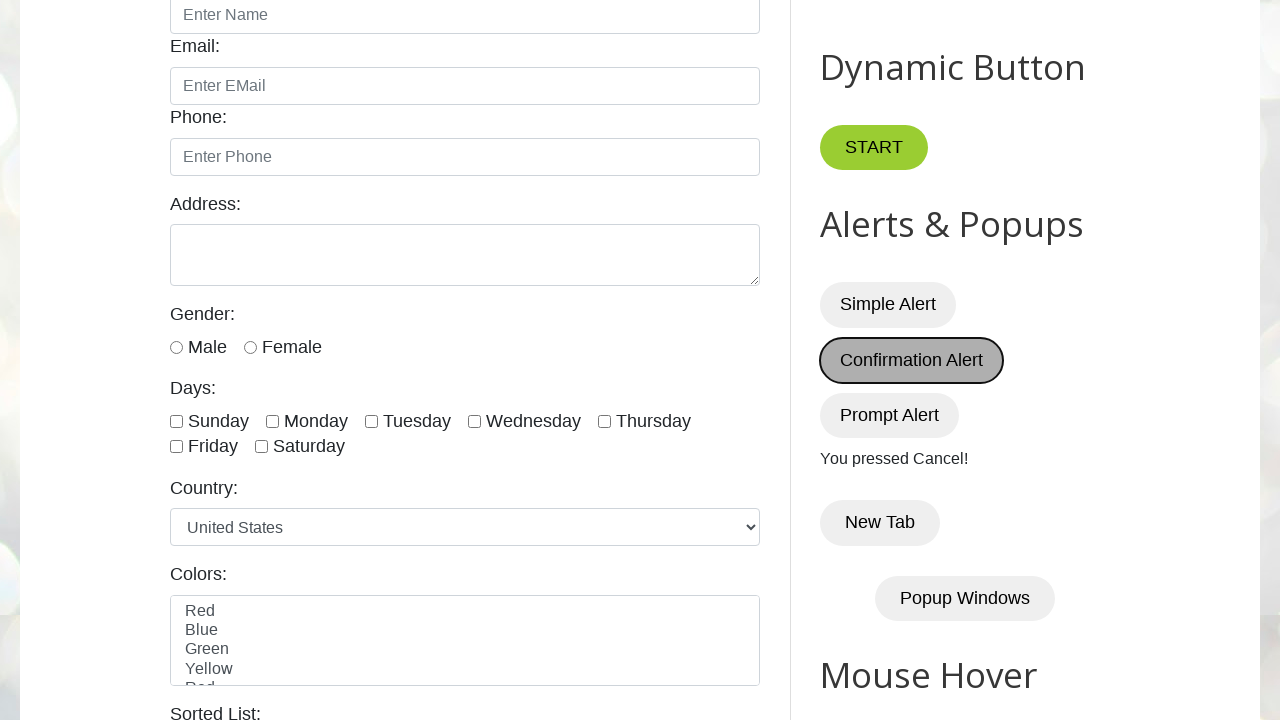

Result element loaded after dismissing confirmation dialog with Cancel
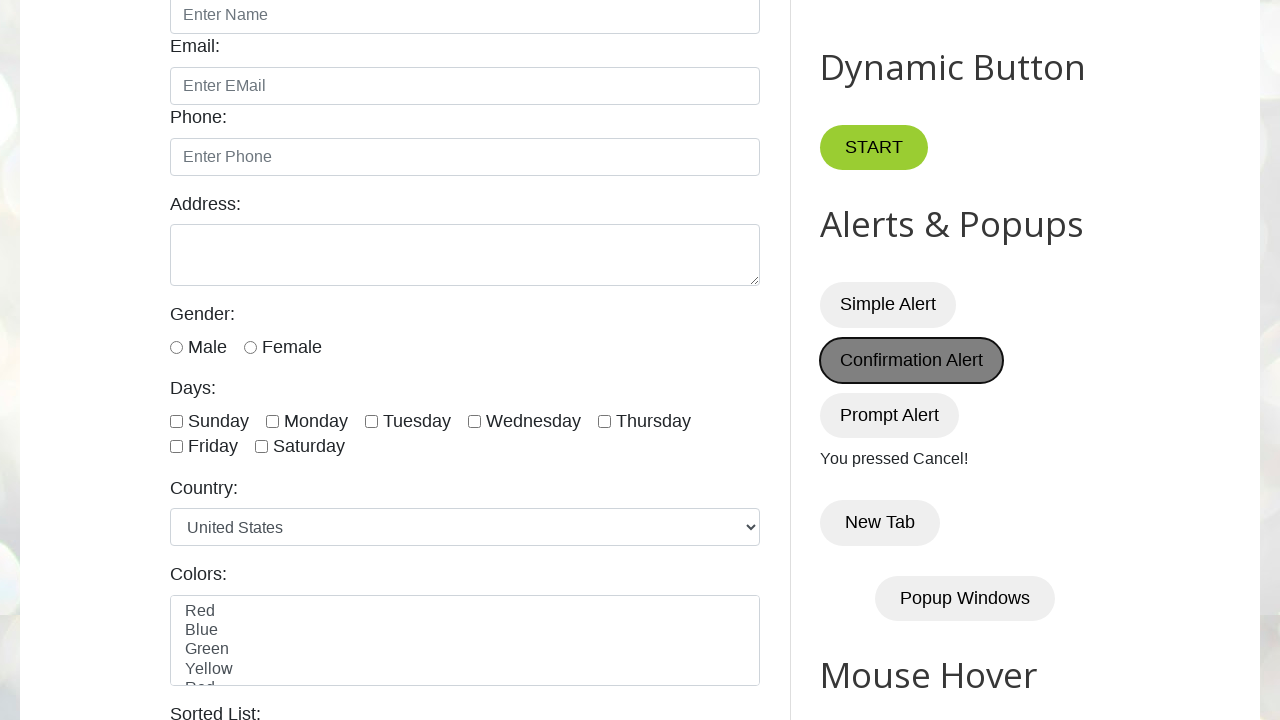

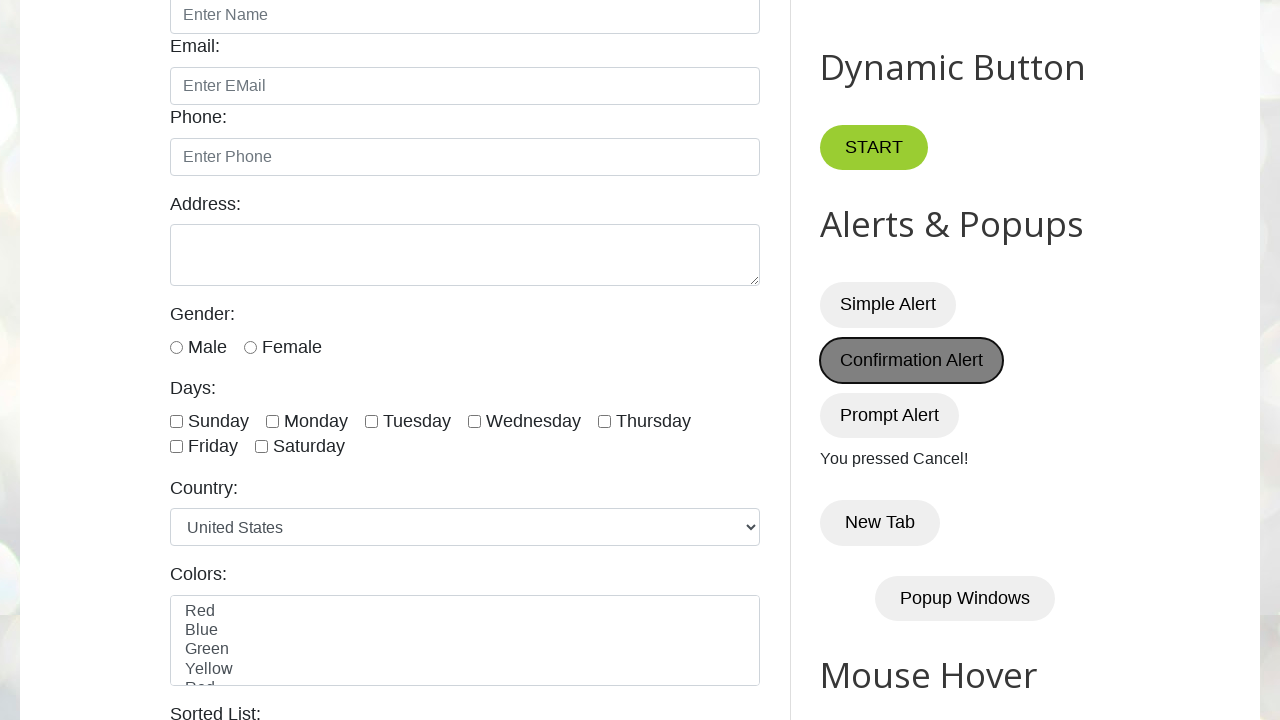